Tests checkbox interaction by clicking two checkboxes multiple times on a test website. The first checkbox is clicked 7 times and the second checkbox is clicked 4 times to test toggle behavior.

Starting URL: http://the-internet.herokuapp.com/checkboxes

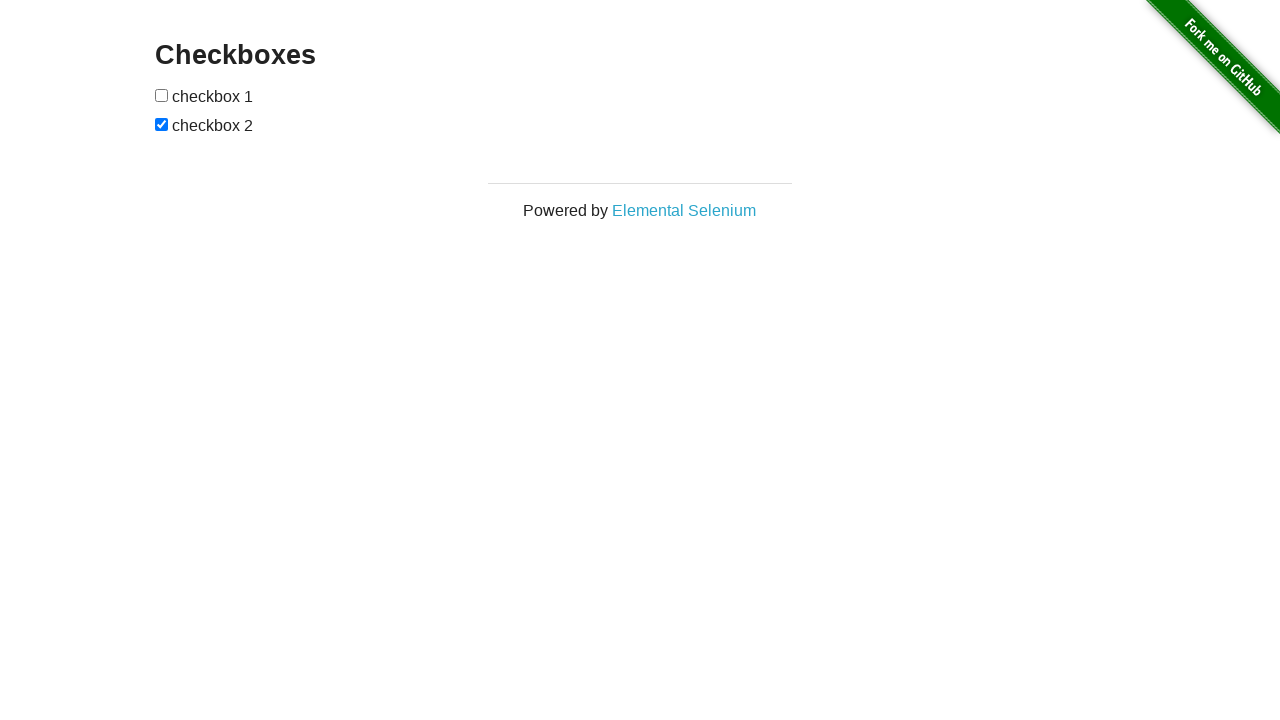

Waited for checkboxes to be present on the page
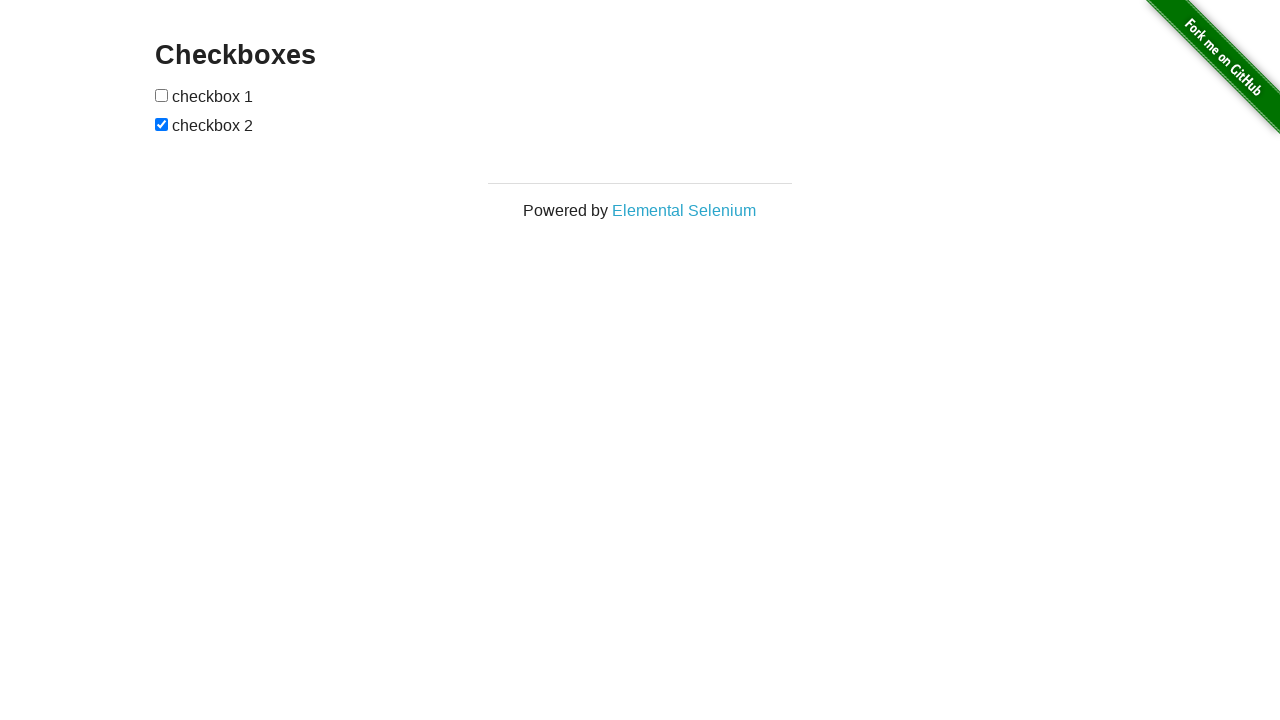

Located checkbox elements
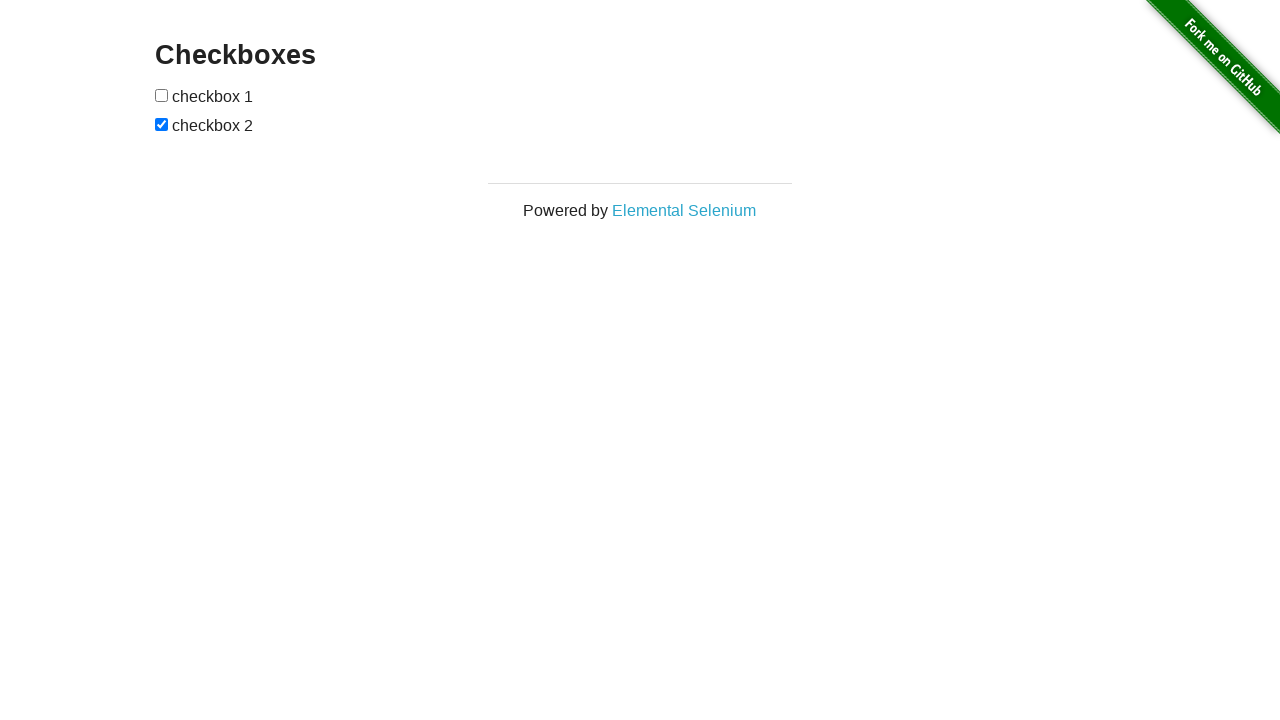

Clicked first checkbox (click 1 of 7) at (162, 95) on #checkboxes input >> nth=0
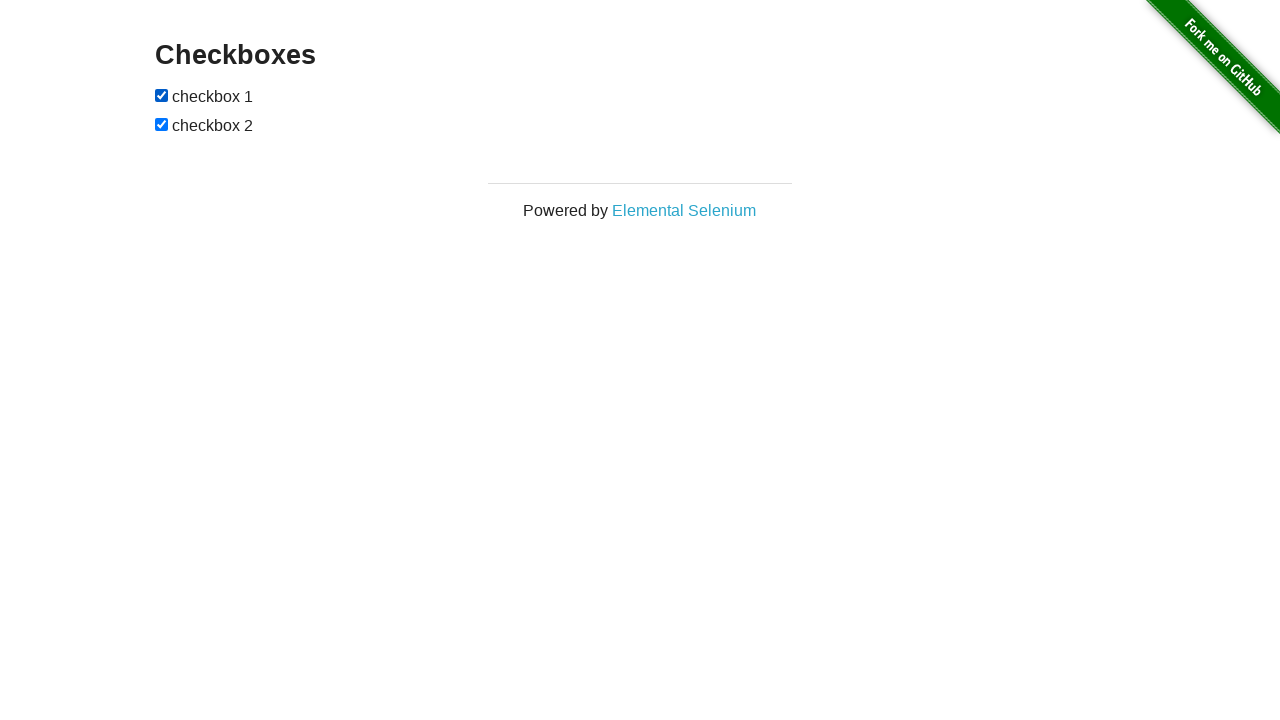

Clicked first checkbox (click 2 of 7) at (162, 95) on #checkboxes input >> nth=0
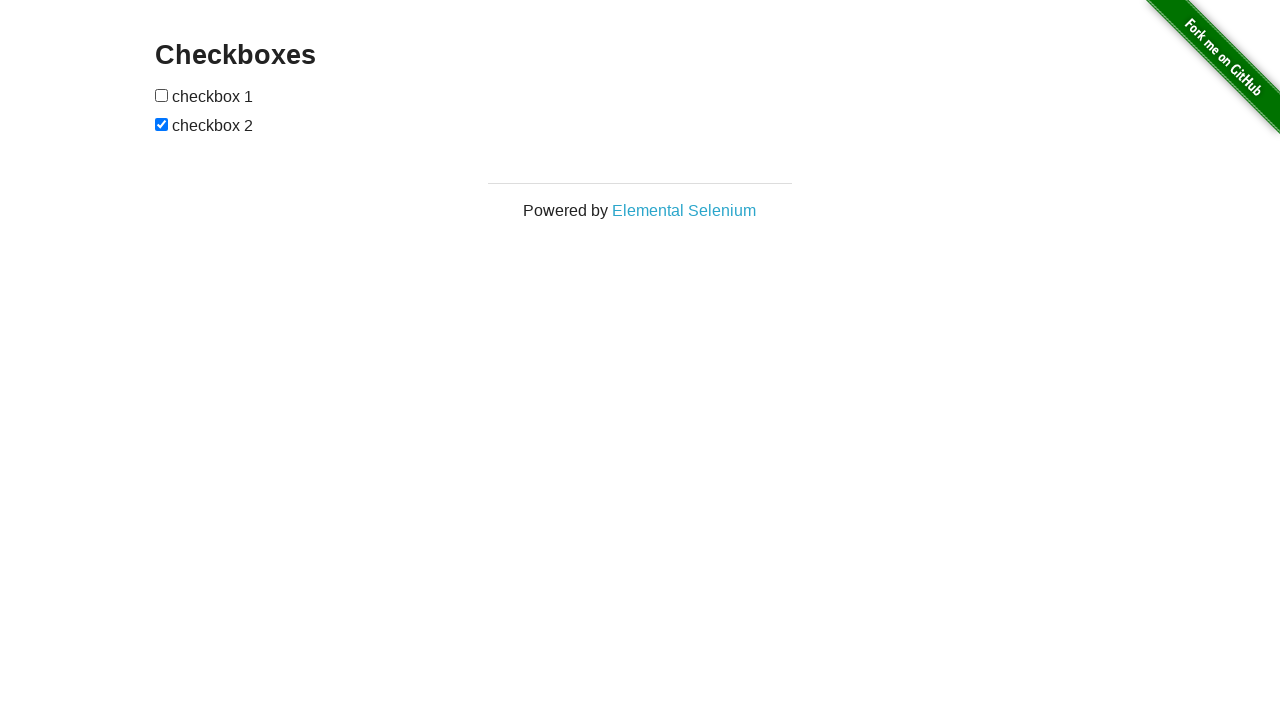

Clicked first checkbox (click 3 of 7) at (162, 95) on #checkboxes input >> nth=0
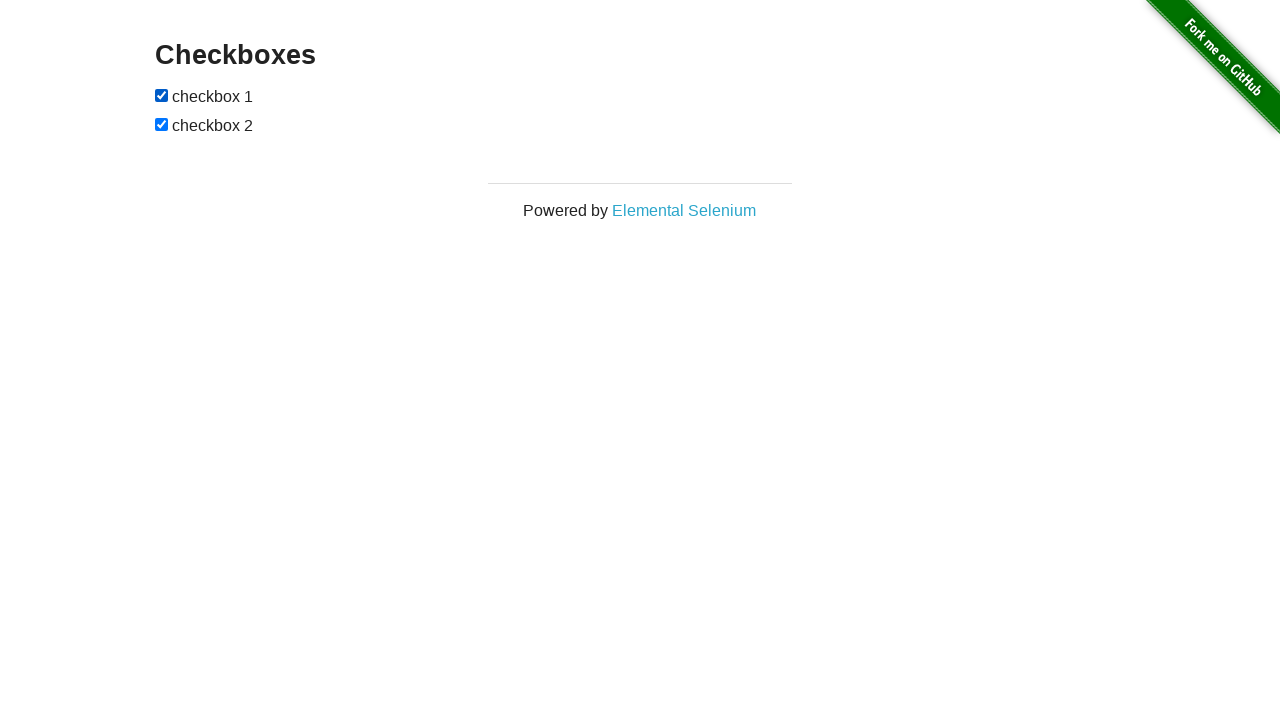

Clicked first checkbox (click 4 of 7) at (162, 95) on #checkboxes input >> nth=0
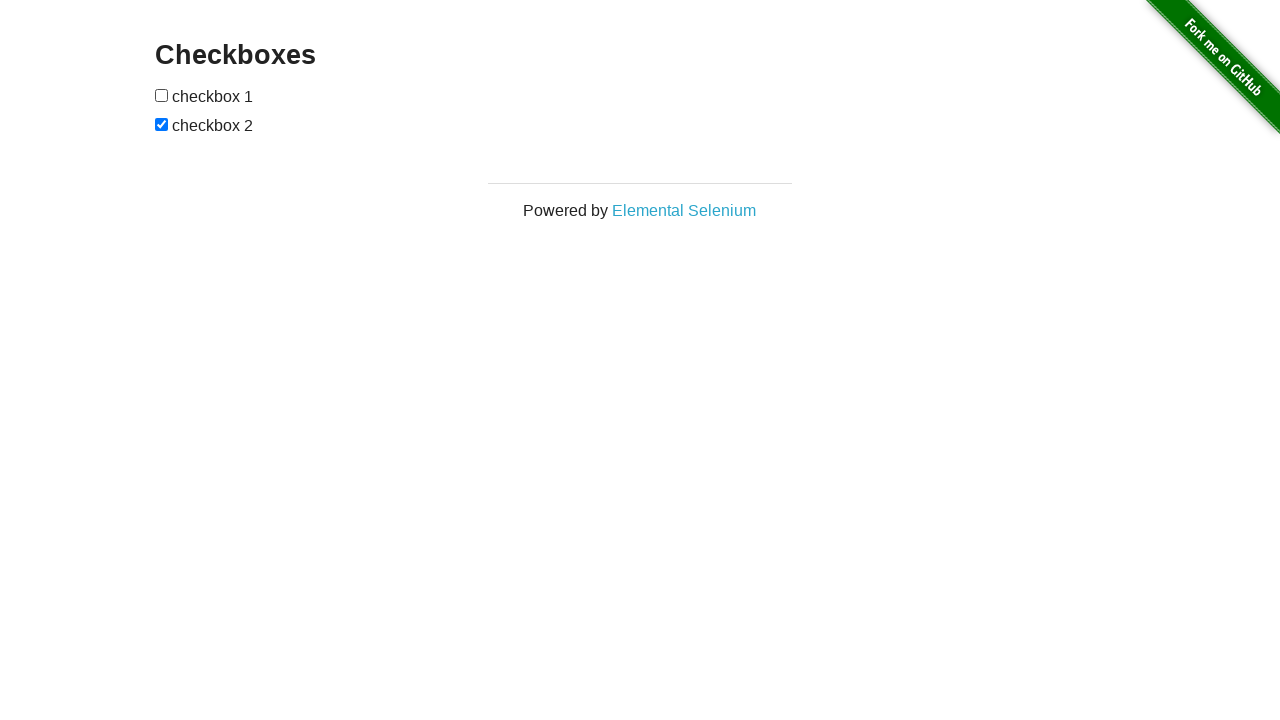

Clicked first checkbox (click 5 of 7) at (162, 95) on #checkboxes input >> nth=0
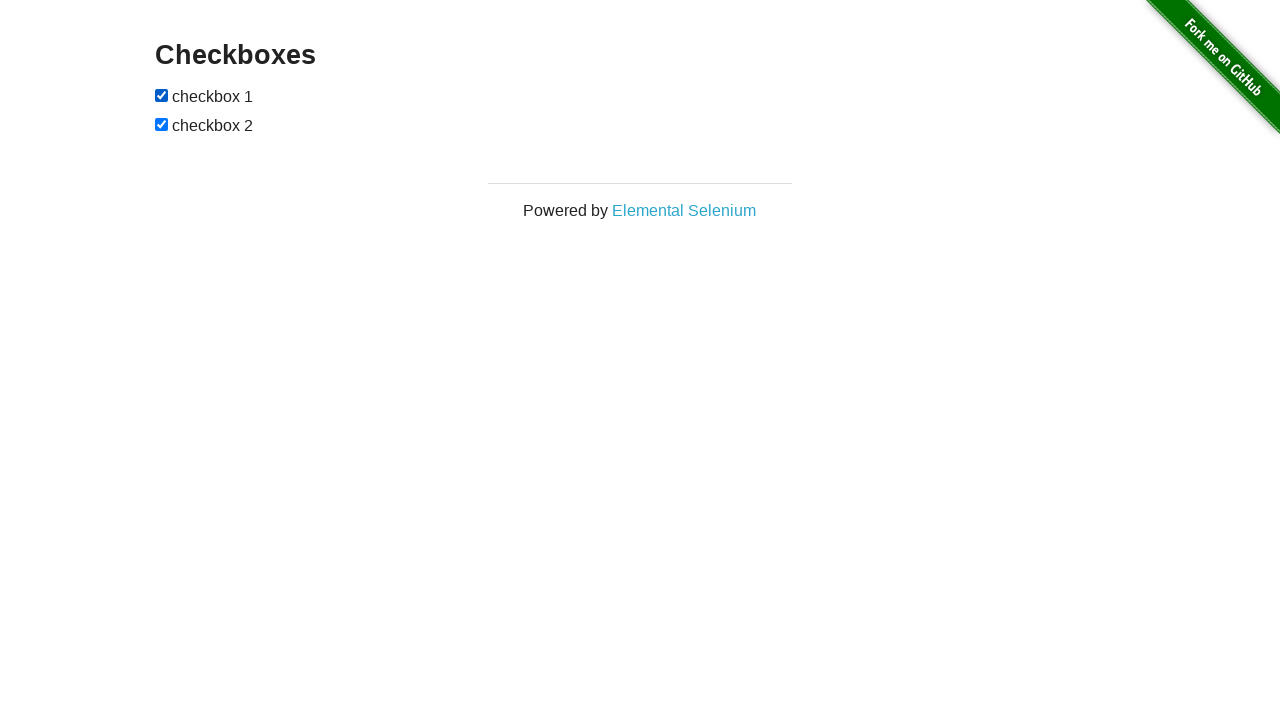

Clicked first checkbox (click 6 of 7) at (162, 95) on #checkboxes input >> nth=0
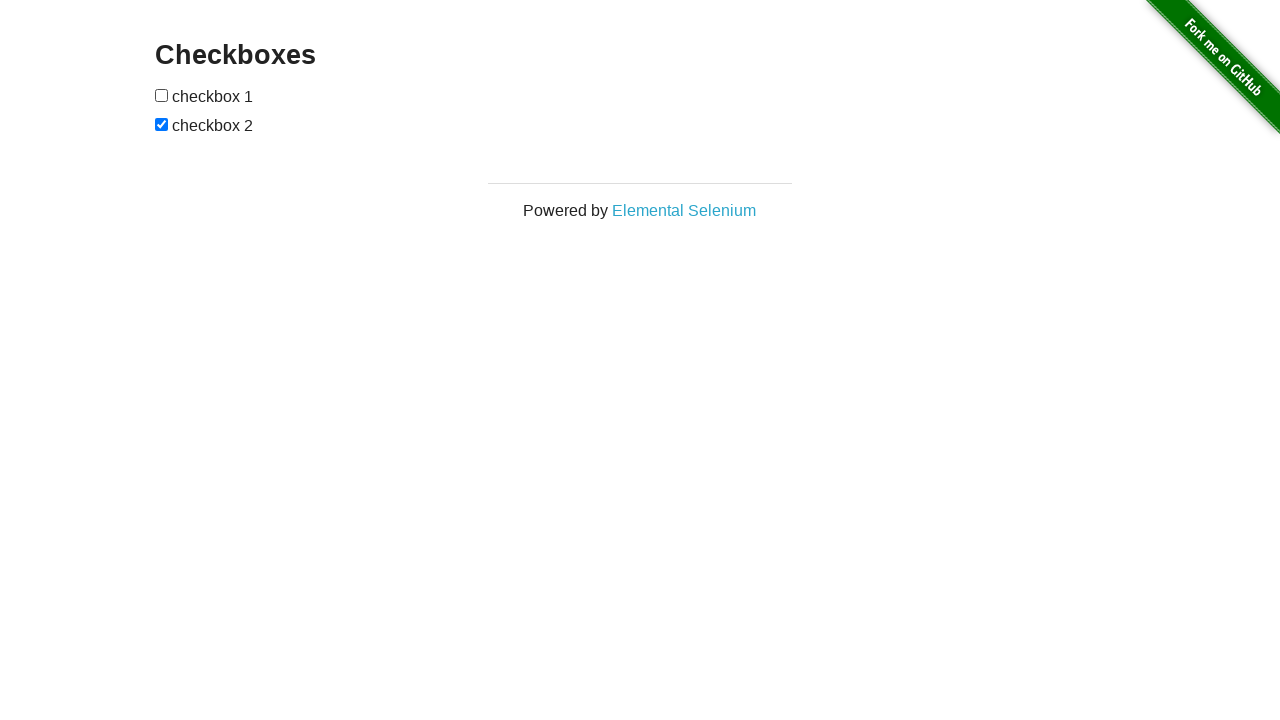

Clicked first checkbox (click 7 of 7) at (162, 95) on #checkboxes input >> nth=0
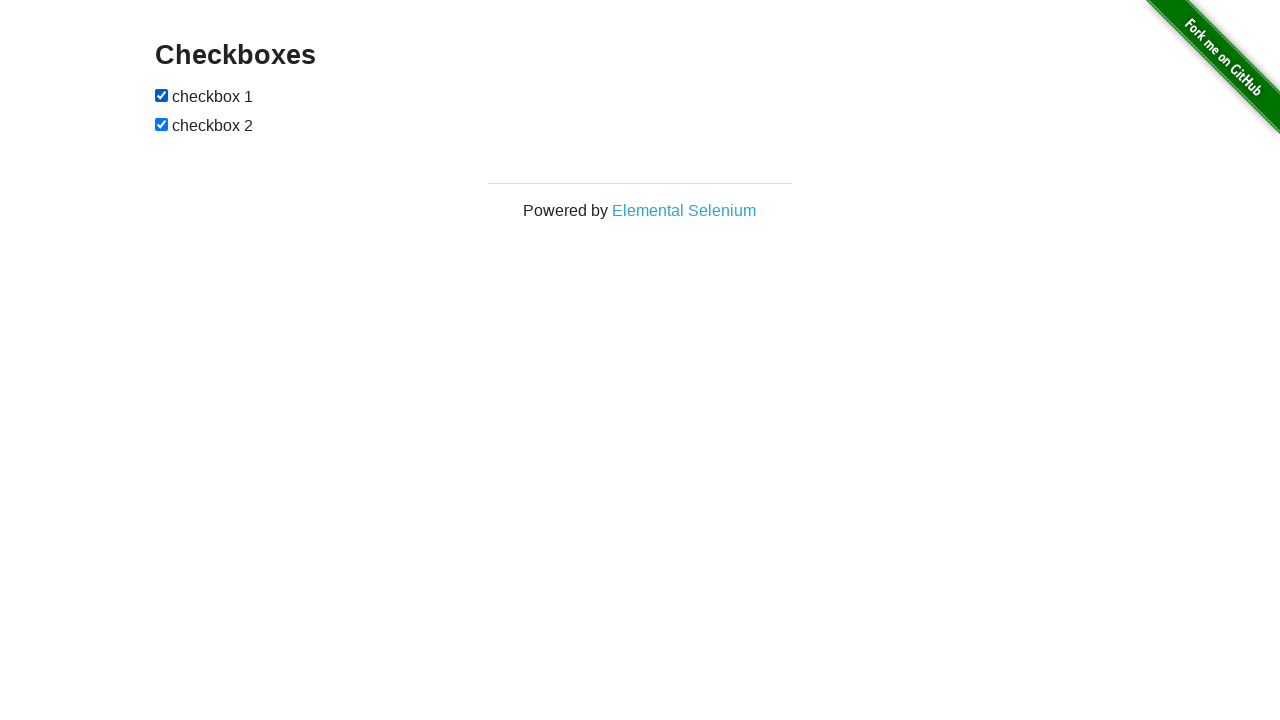

Clicked second checkbox (click 1 of 4) at (162, 124) on #checkboxes input >> nth=1
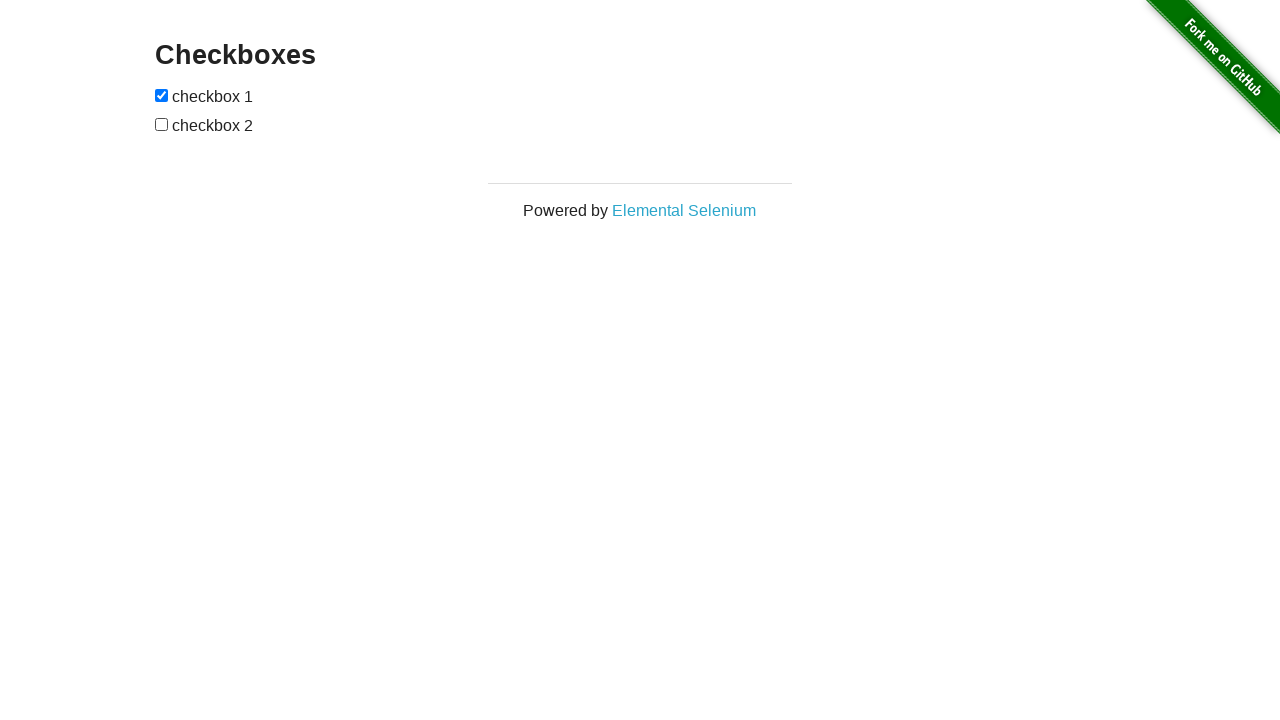

Clicked second checkbox (click 2 of 4) at (162, 124) on #checkboxes input >> nth=1
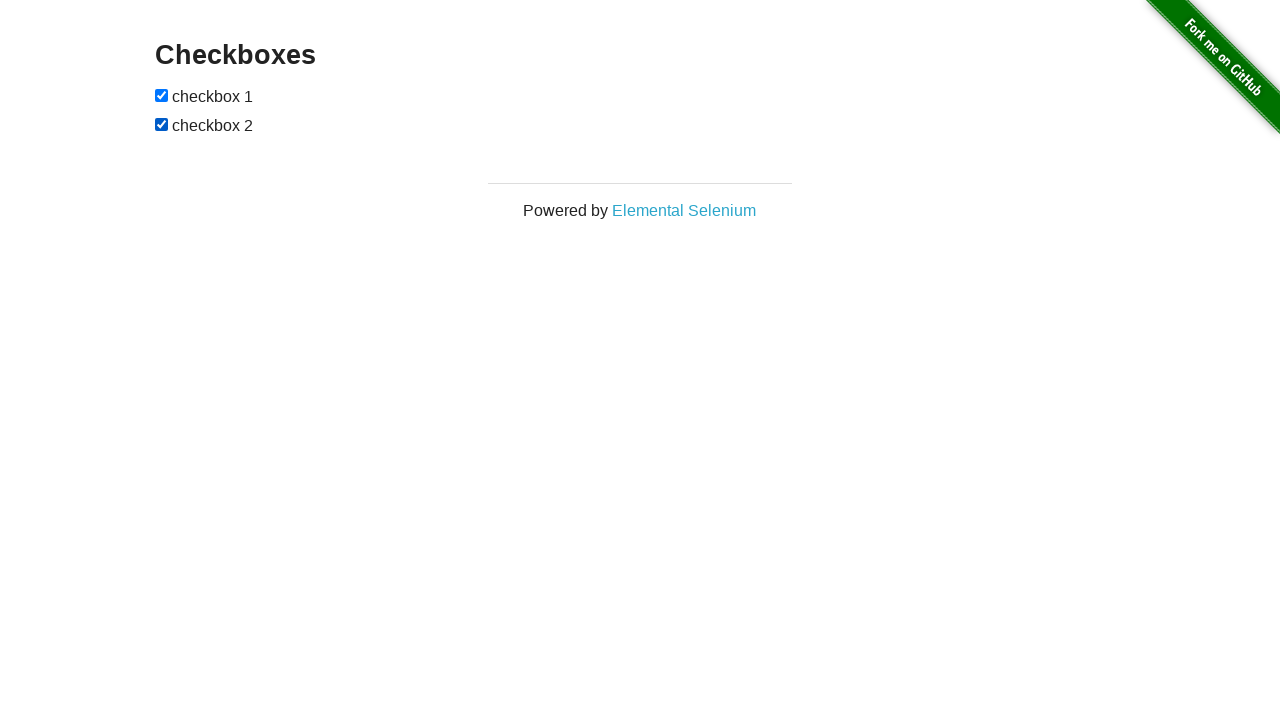

Clicked second checkbox (click 3 of 4) at (162, 124) on #checkboxes input >> nth=1
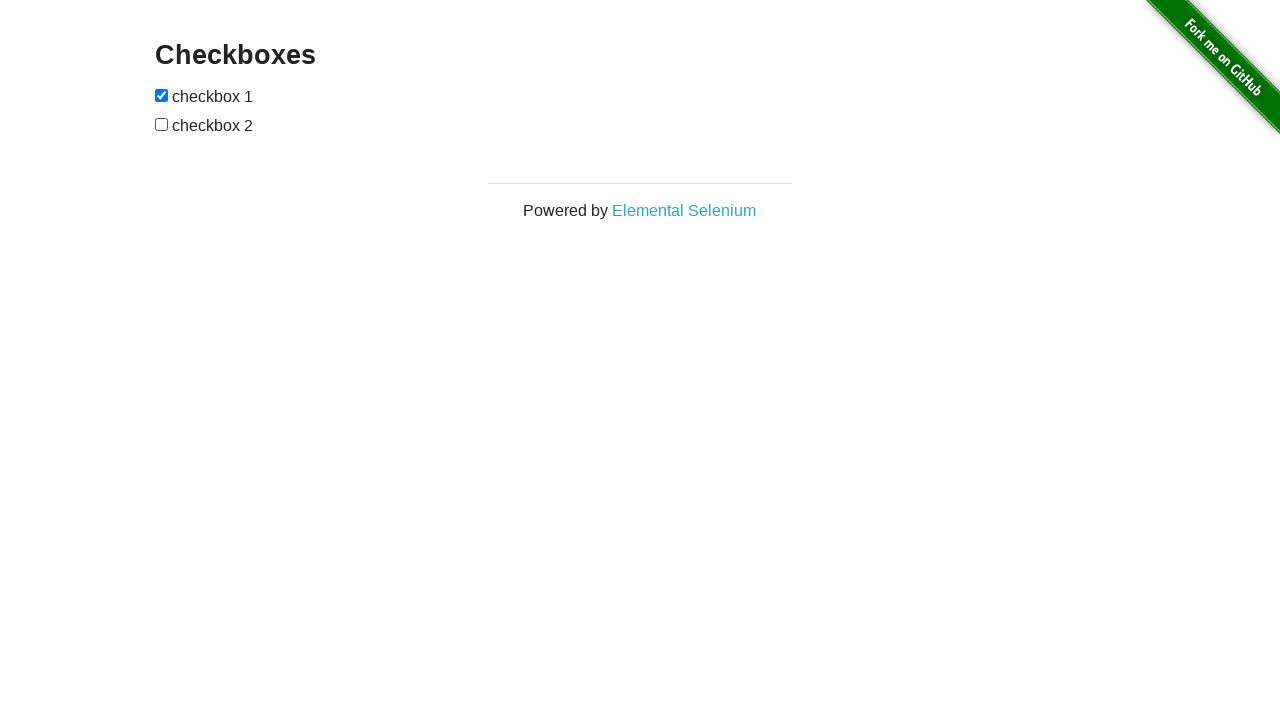

Clicked second checkbox (click 4 of 4) at (162, 124) on #checkboxes input >> nth=1
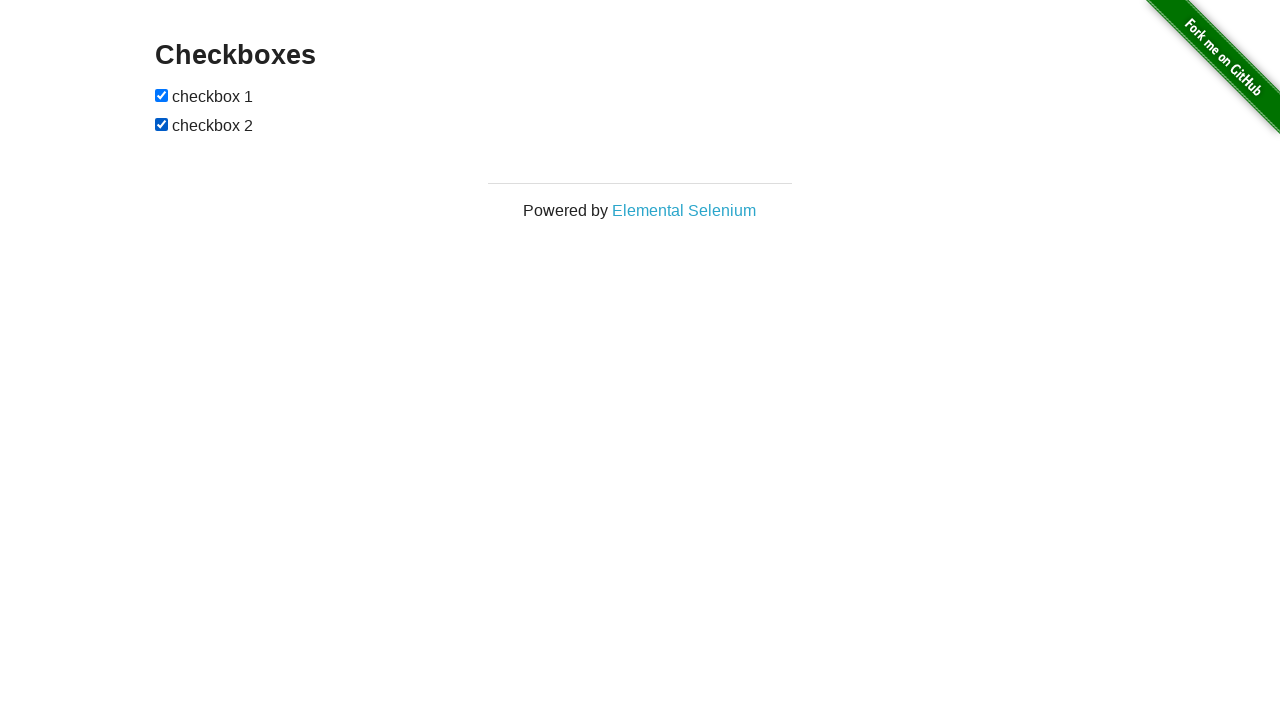

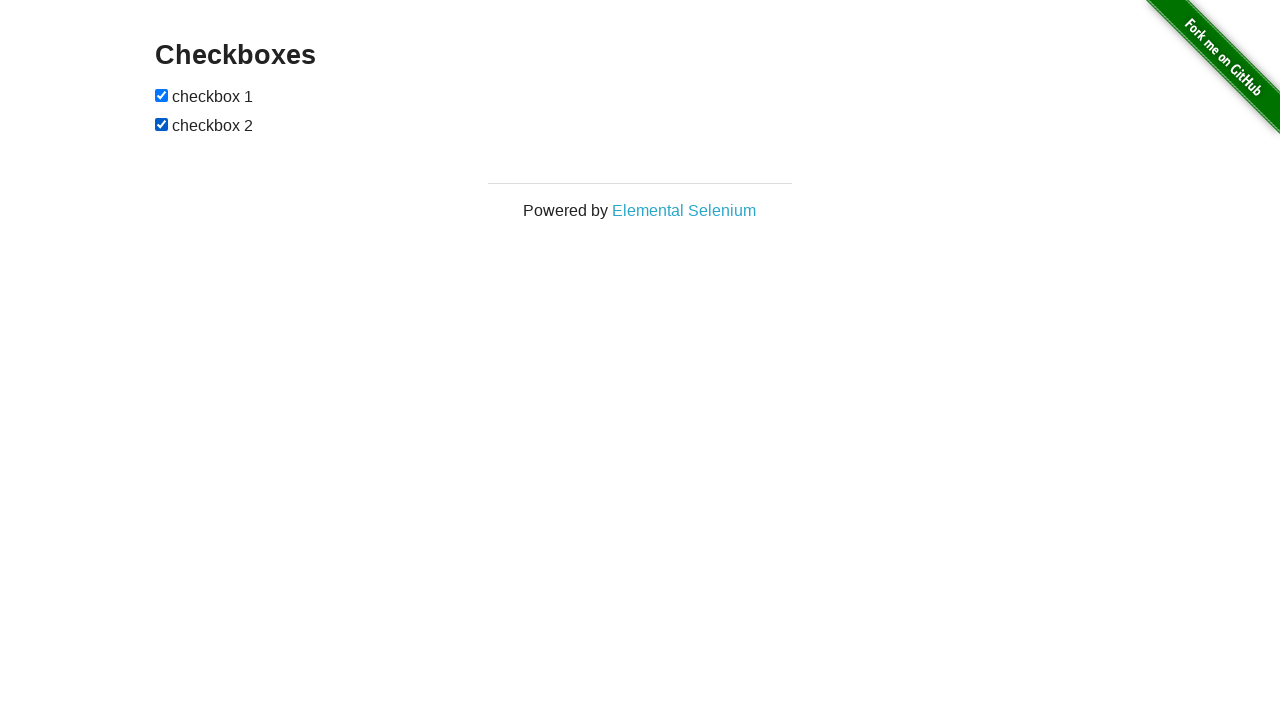